Tests browser window/tab switching functionality by clicking a button to open a new tab, then iterating through available window handles and switching back to the original window.

Starting URL: https://formy-project.herokuapp.com/switch-window

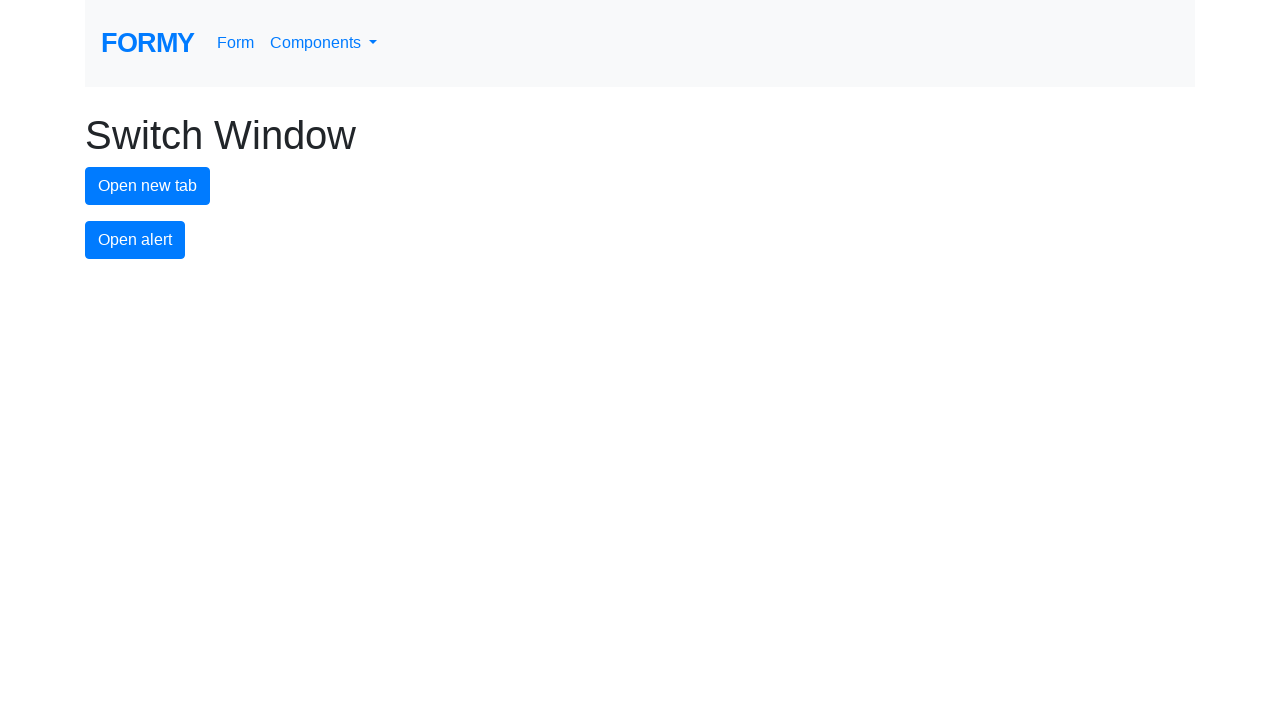

Clicked button to open new tab at (148, 186) on #new-tab-button
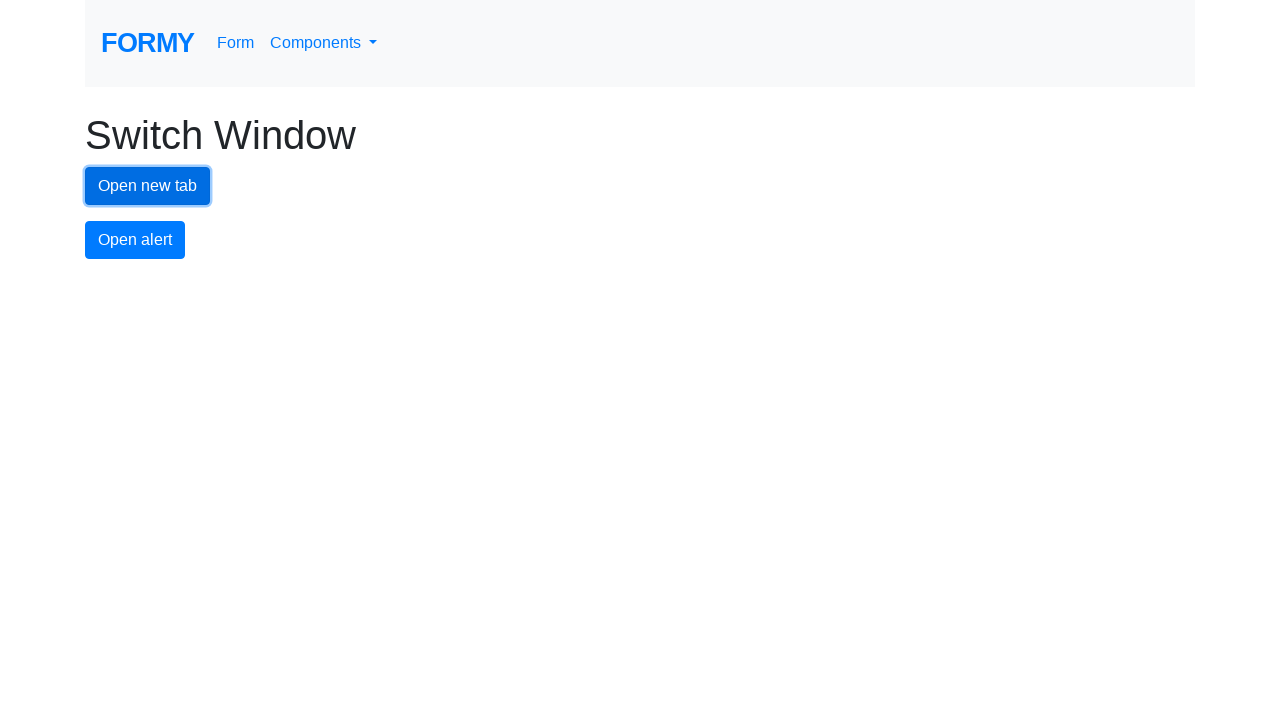

Waited for new tab to open
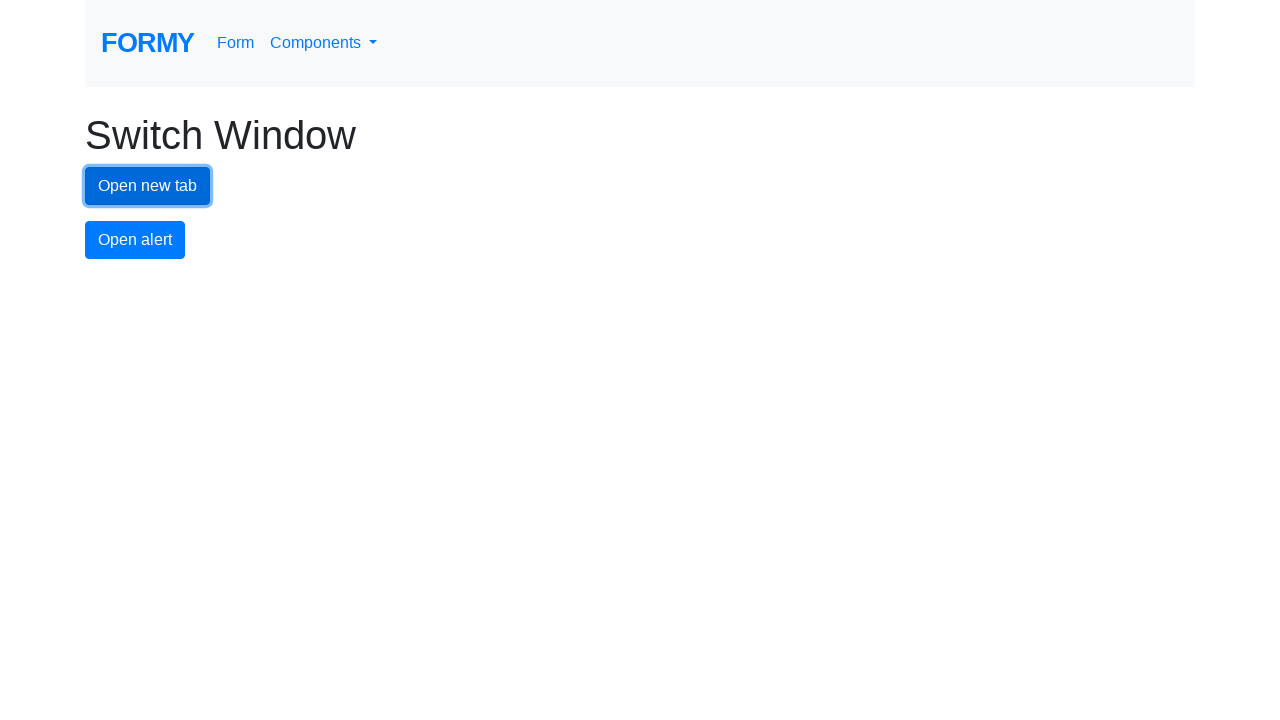

Retrieved all pages from browser context
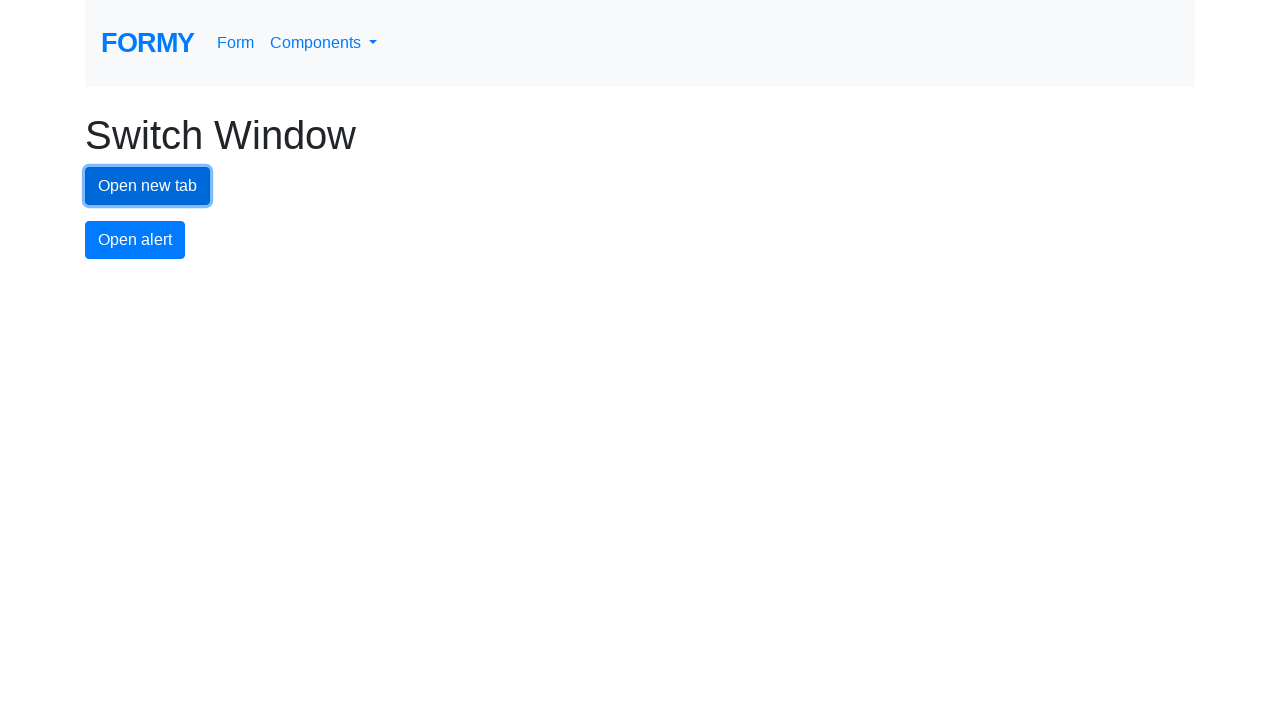

Brought page to front during iteration
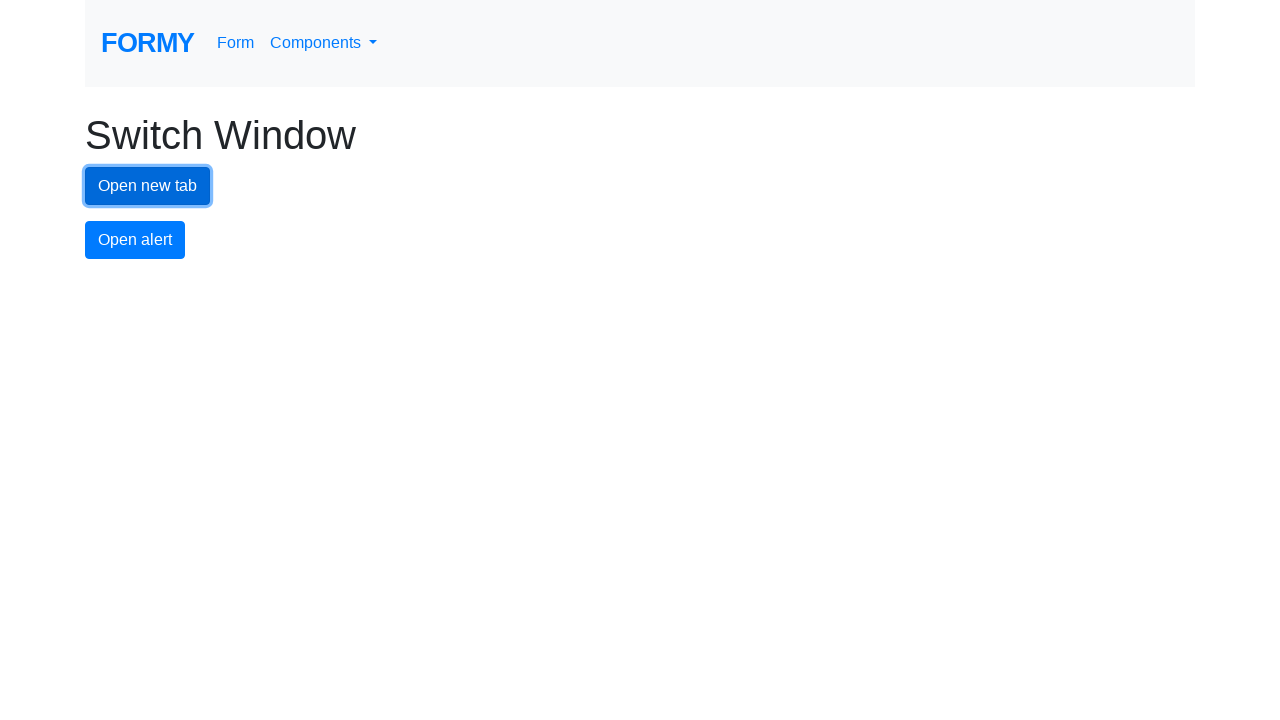

Brought page to front during iteration
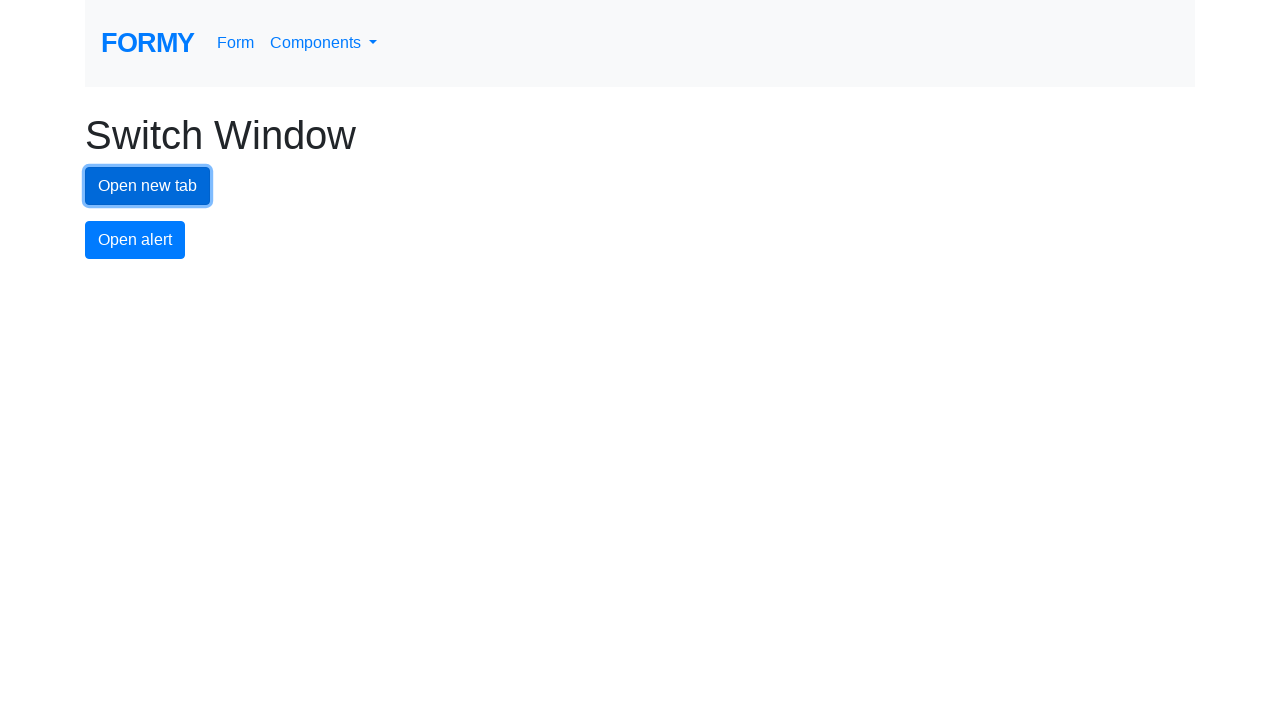

Switched back to original window
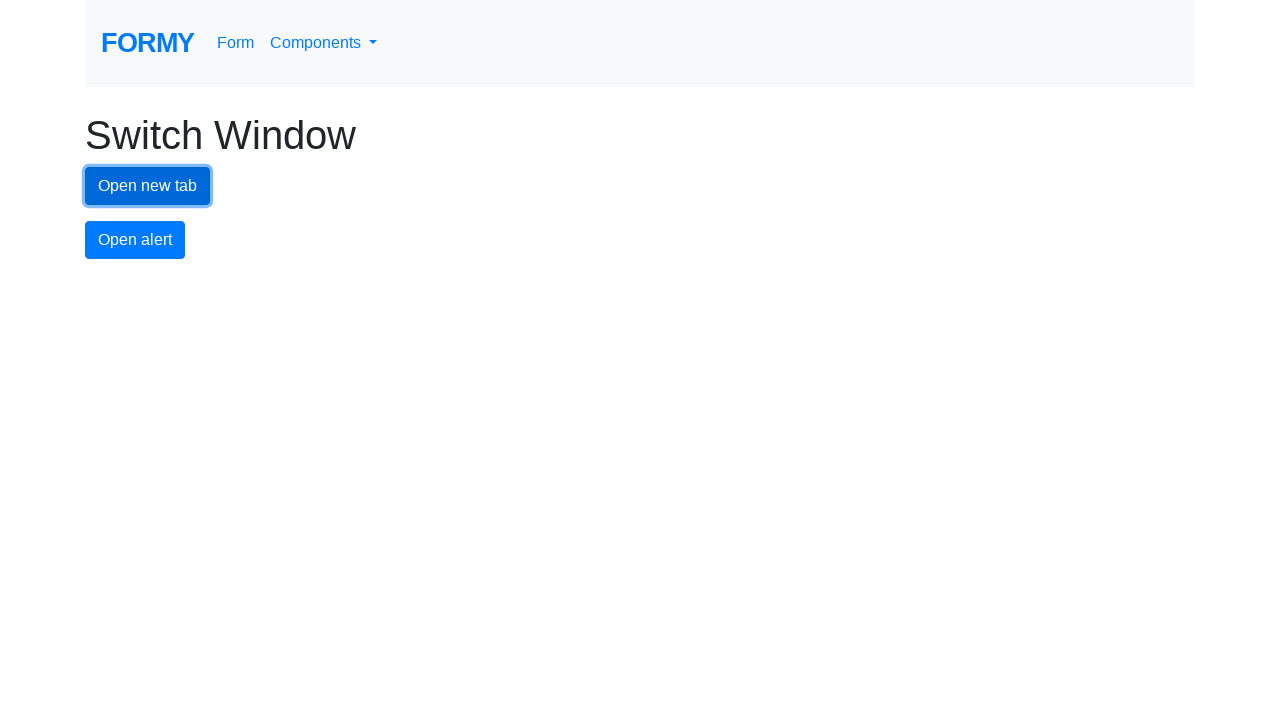

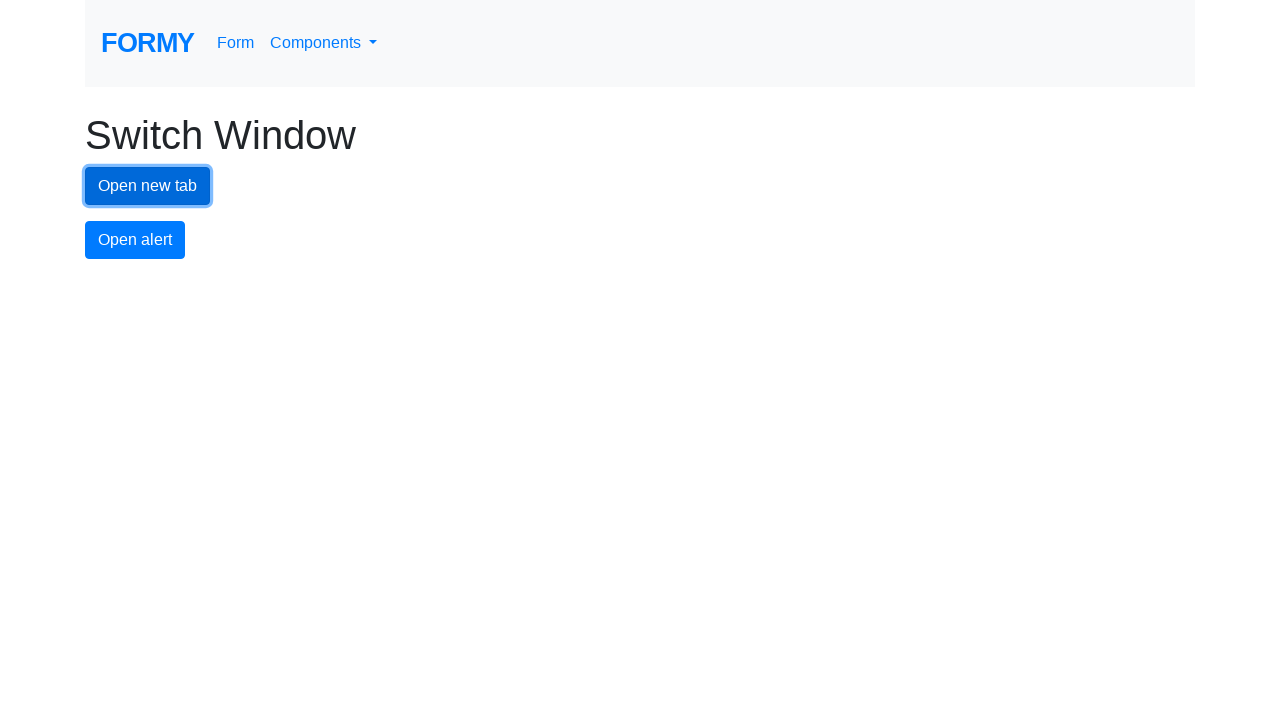